Tests dynamic loading with 10 second wait time before verifying the "Hello World!" text appears

Starting URL: https://automationfc.github.io/dynamic-loading/

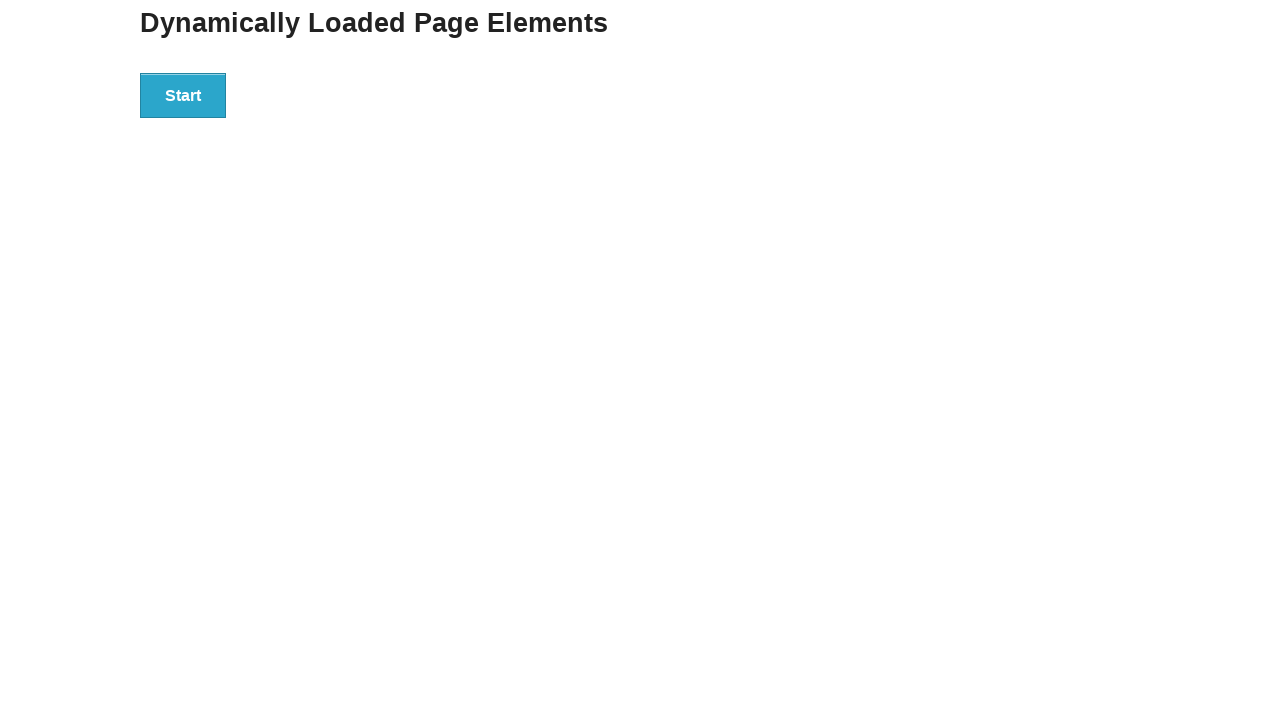

Clicked start button to trigger dynamic loading at (183, 95) on #start>button
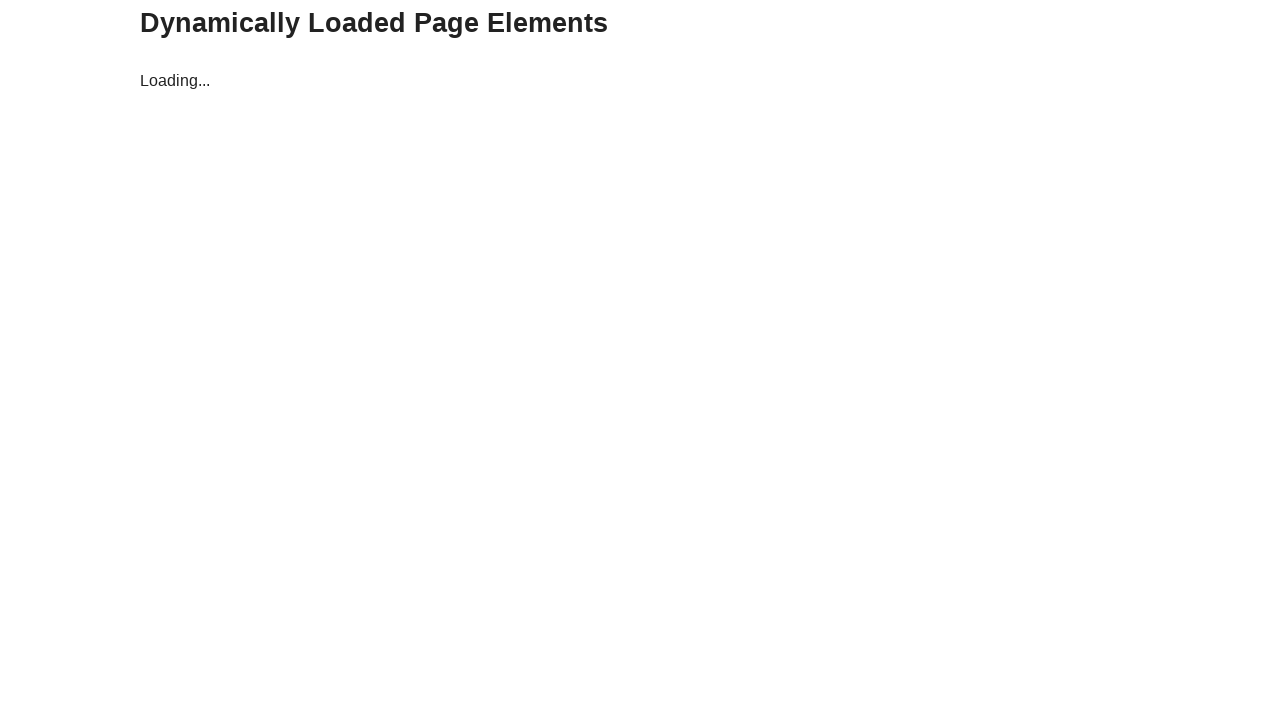

Waited 10 seconds for dynamic content to load
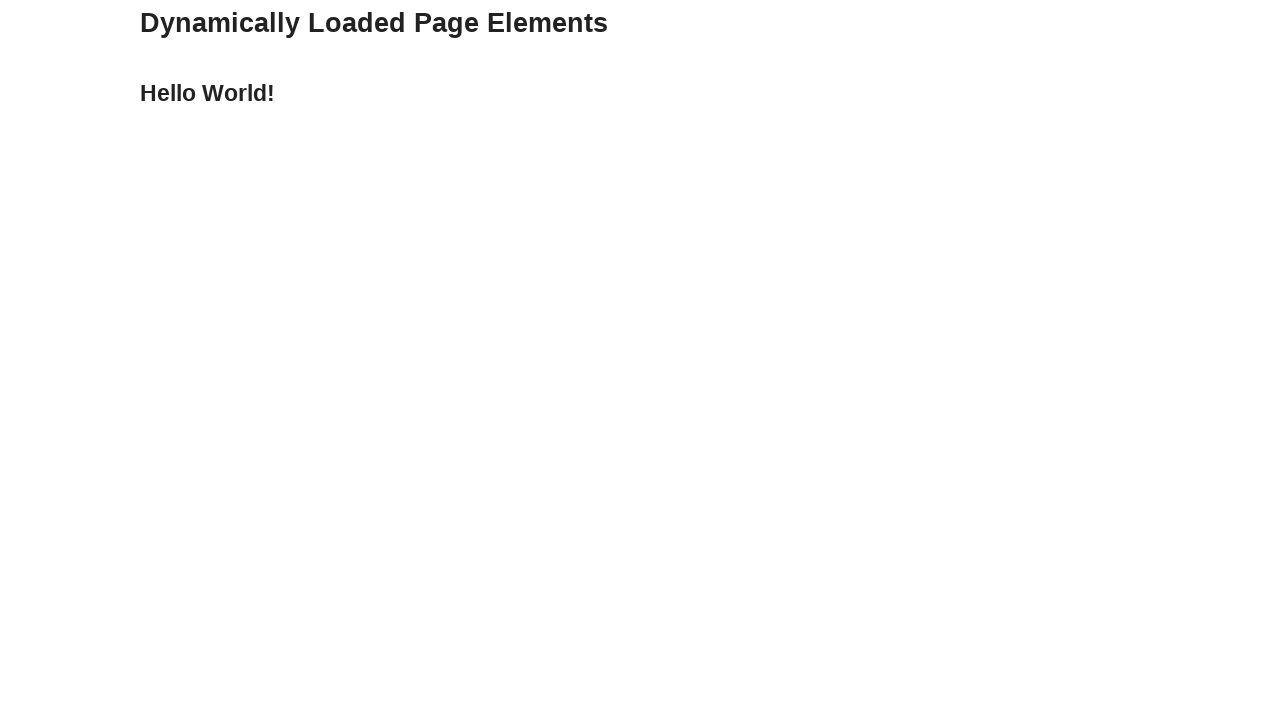

Verified 'Hello World!' text appears after dynamic loading
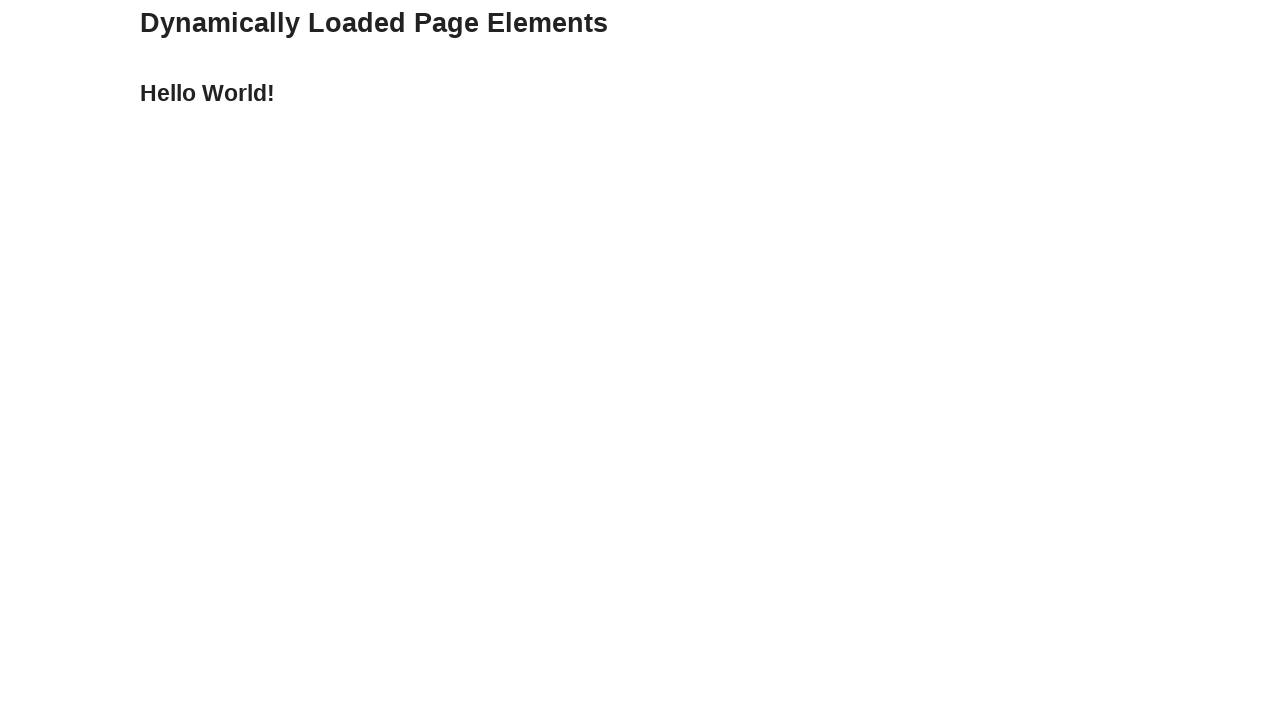

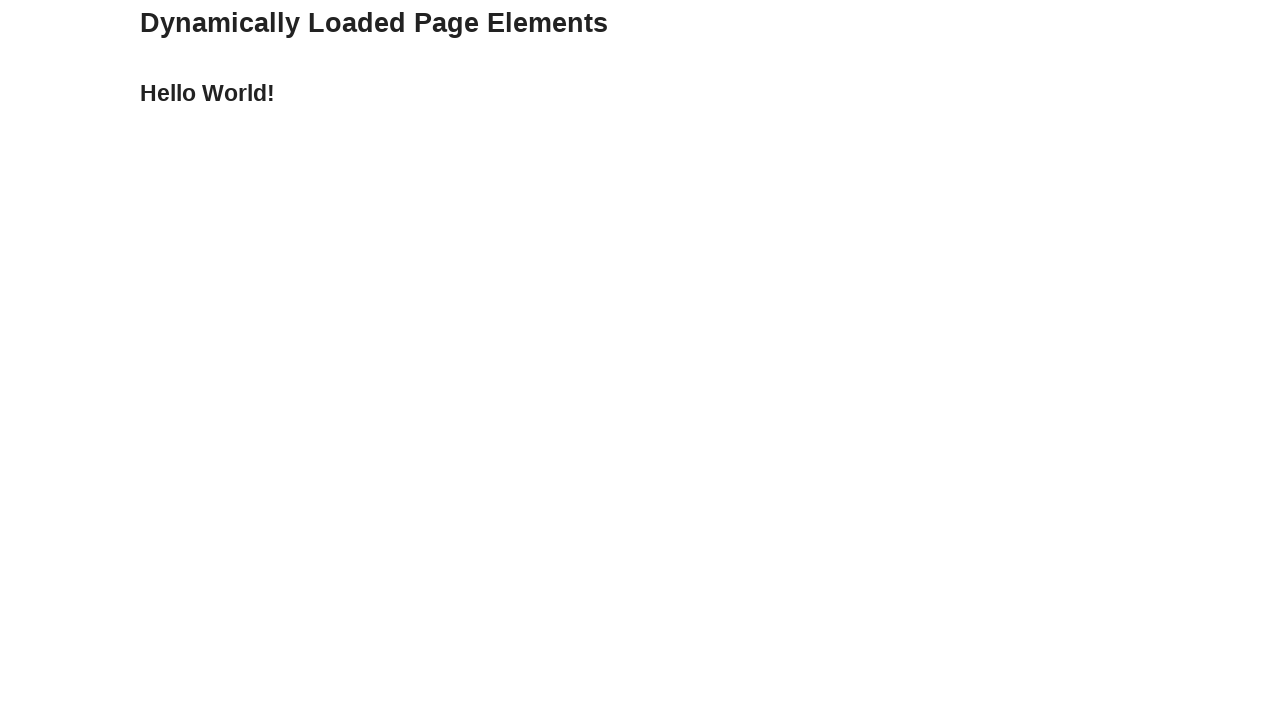